Tests JavaScript alert box by clicking a danger button and handling the alert popup

Starting URL: http://demo.automationtesting.in/Alerts.html

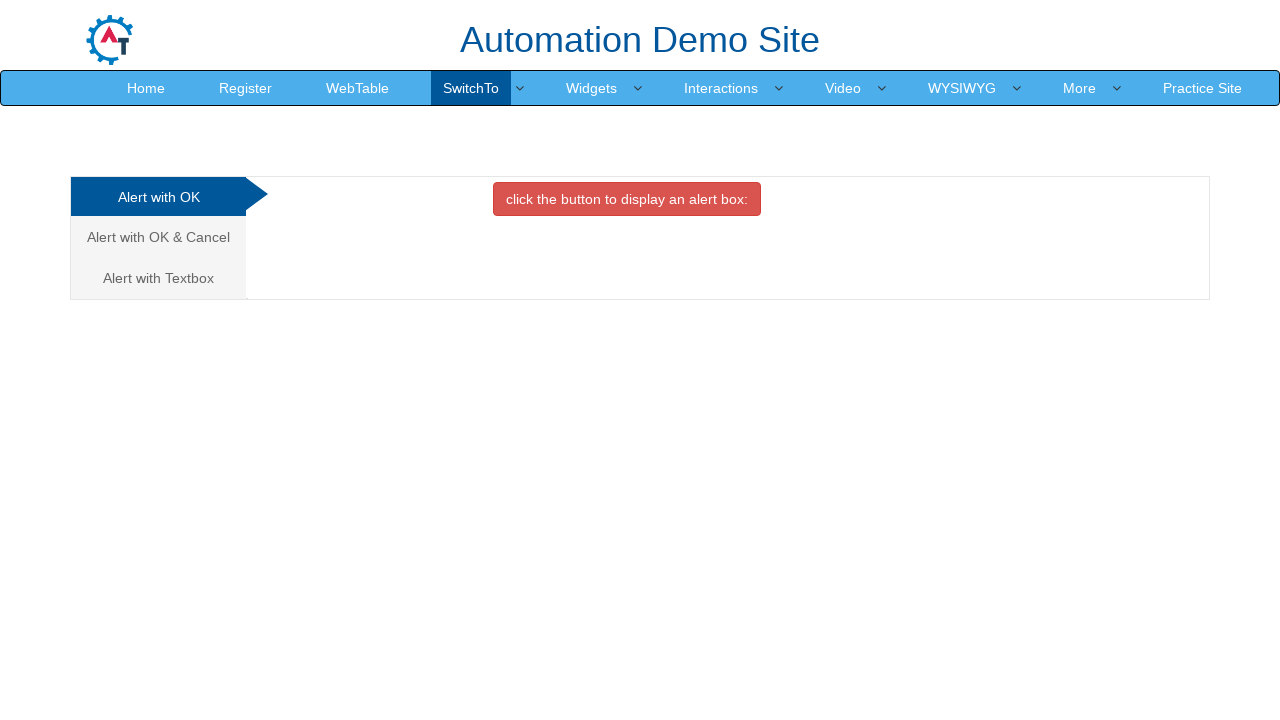

Set up dialog handler to accept alerts
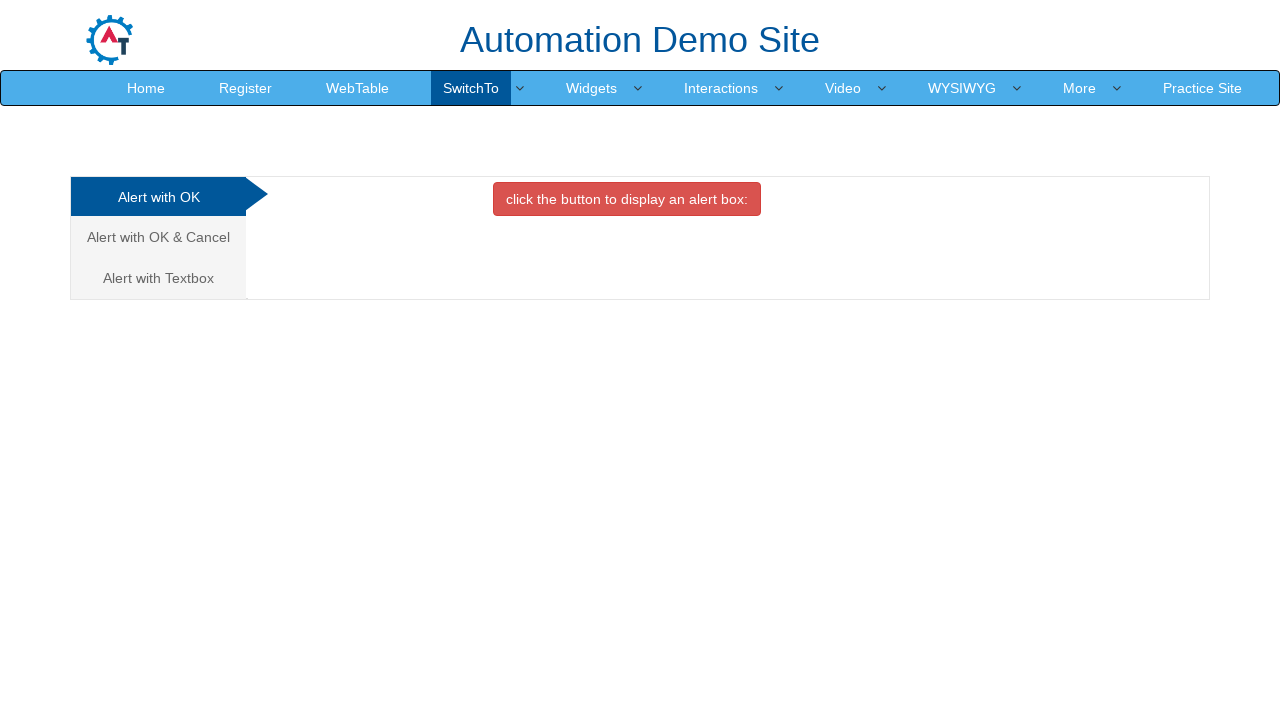

Clicked danger button to trigger JavaScript alert at (627, 199) on button.btn.btn-danger
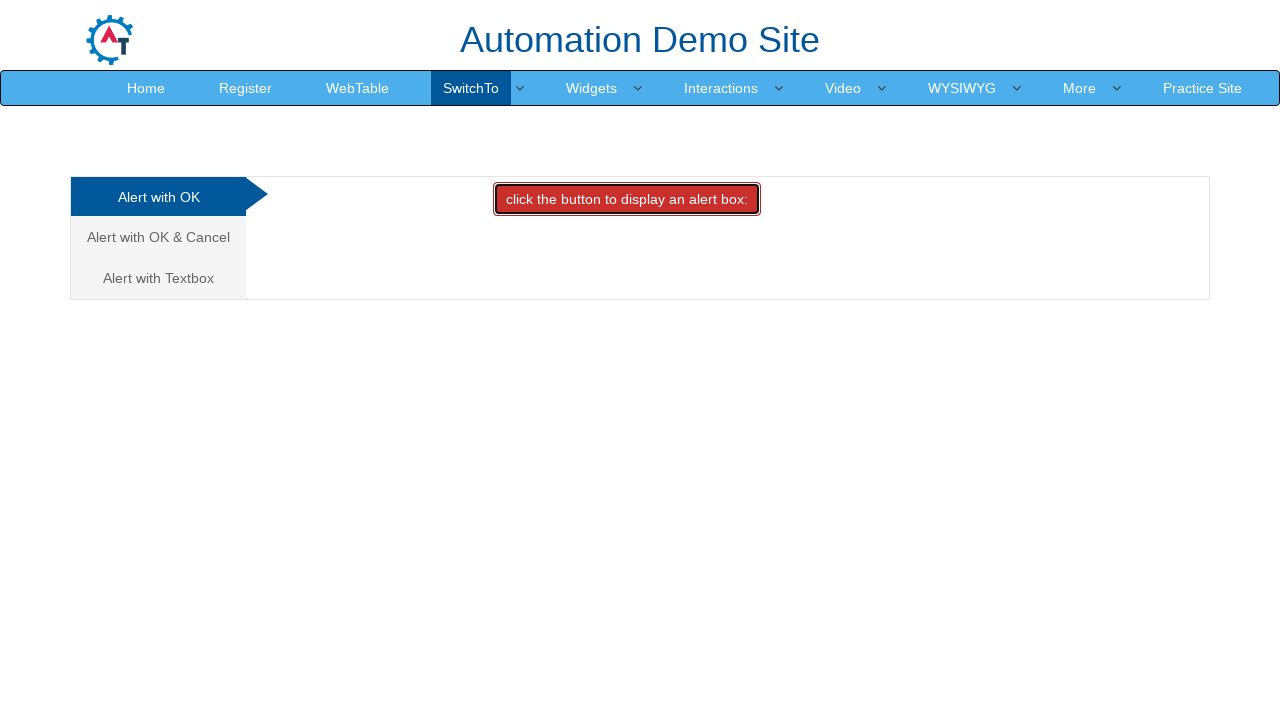

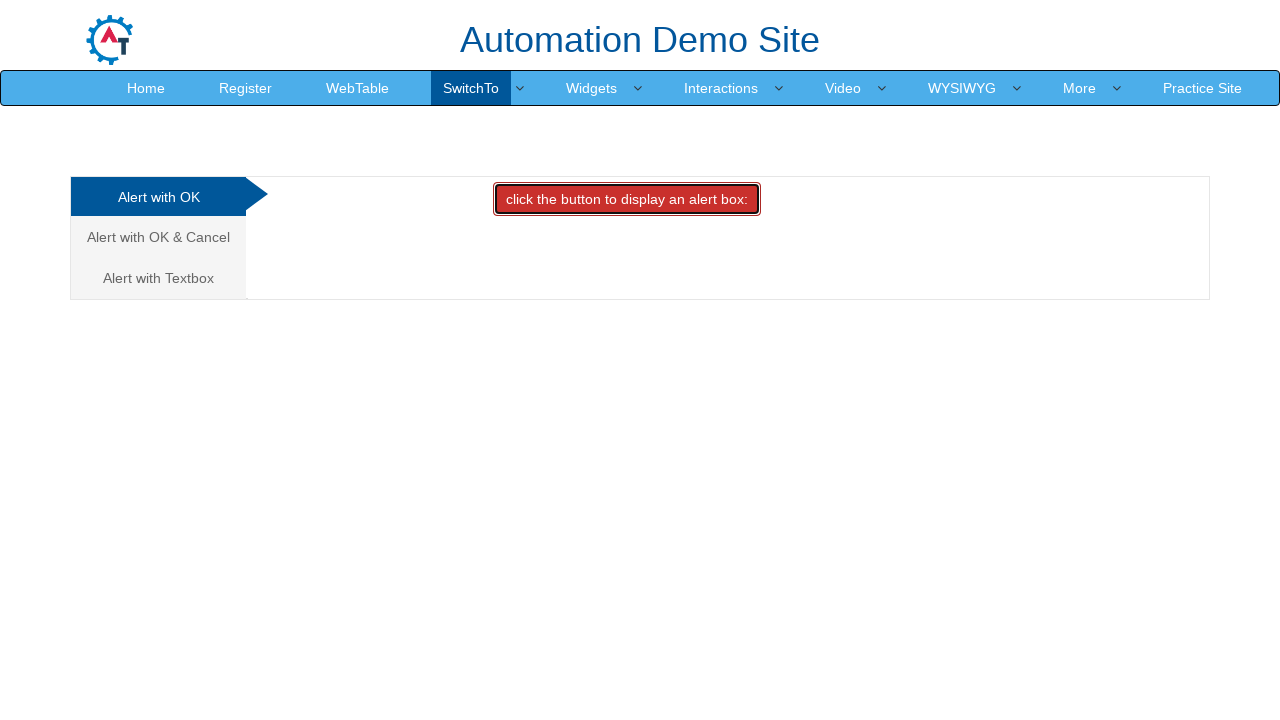